Tests the age form by entering name and age values, submitting the form, and verifying the response message

Starting URL: https://kristinek.github.io/site/examples/age

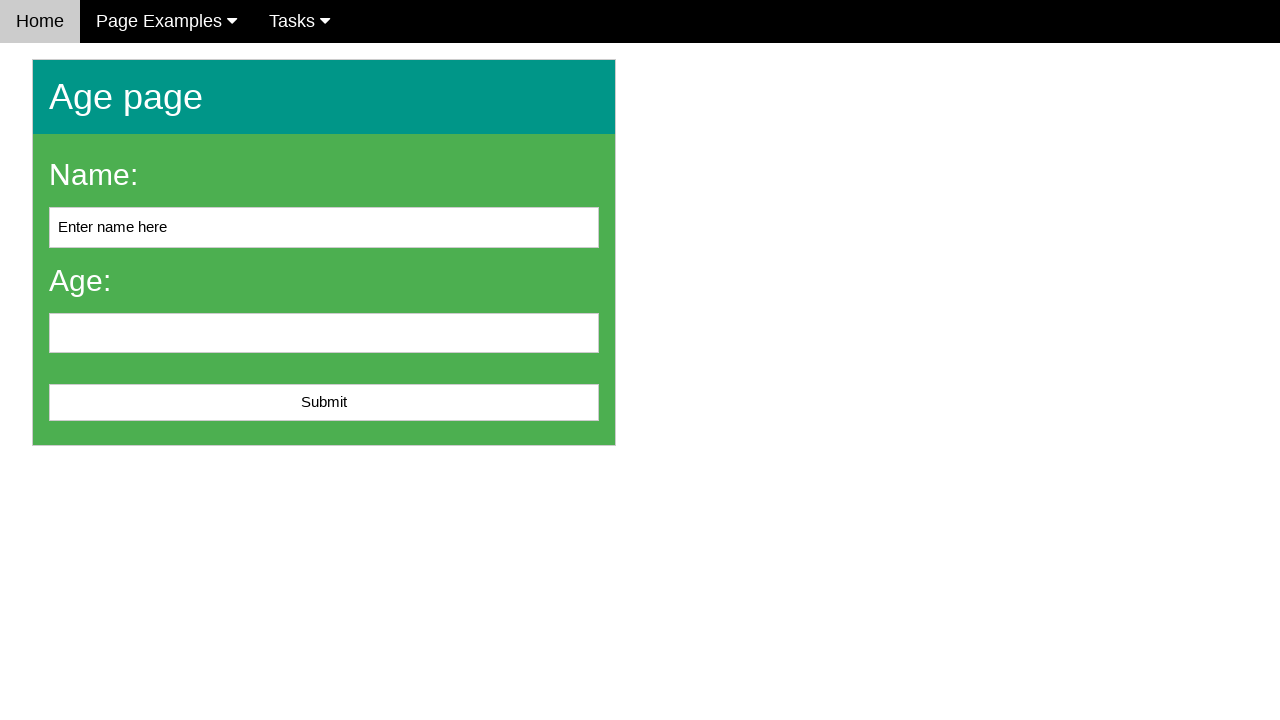

Cleared the name input field on #name
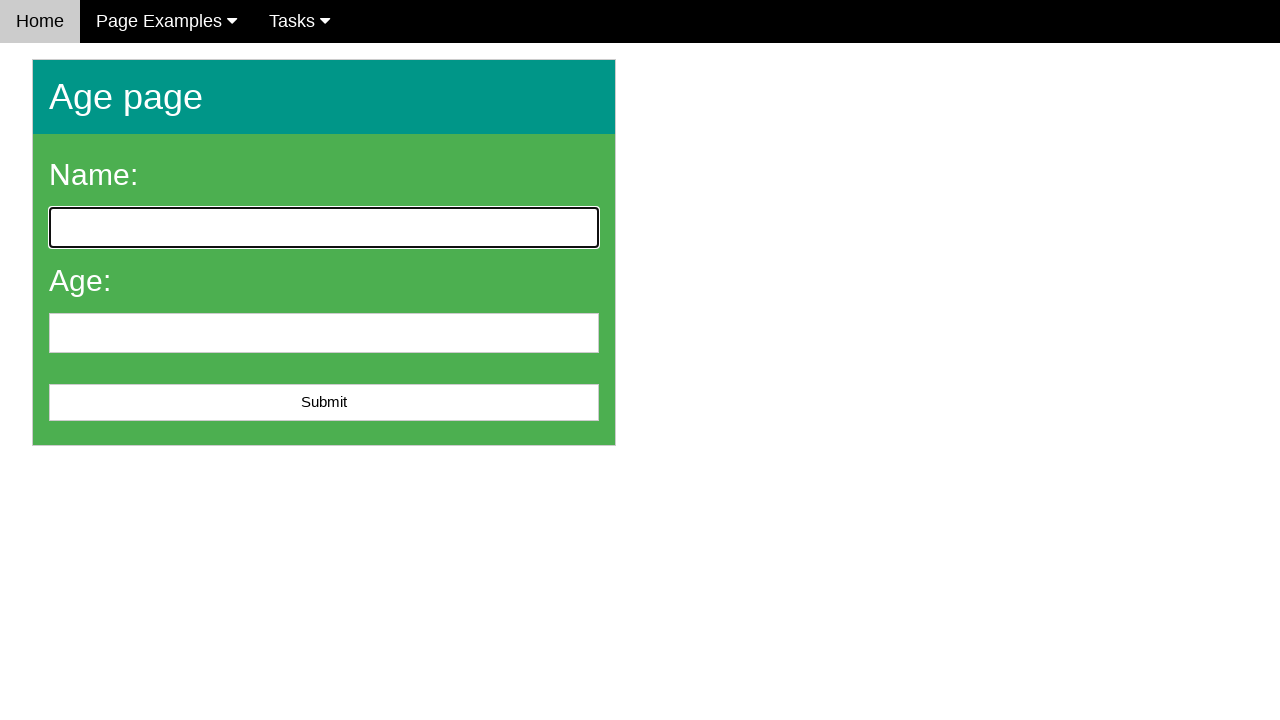

Filled name field with 'John Smith' on #name
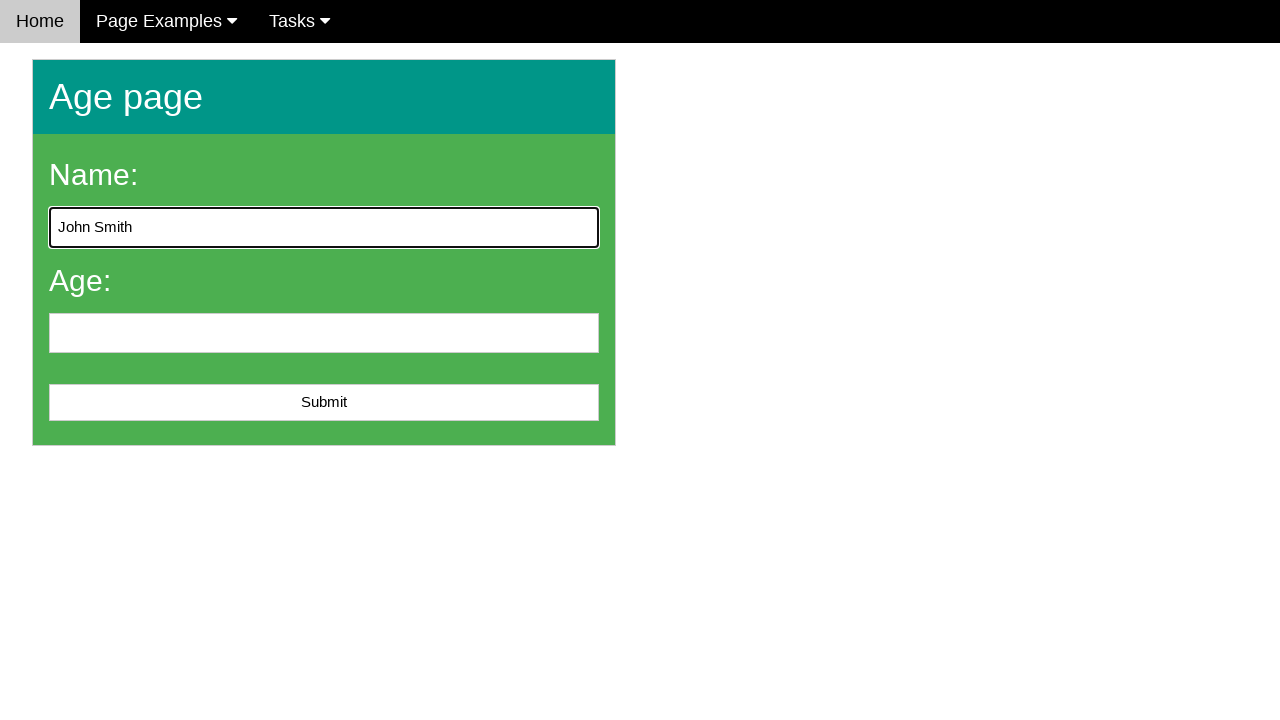

Filled age field with '25' on #age
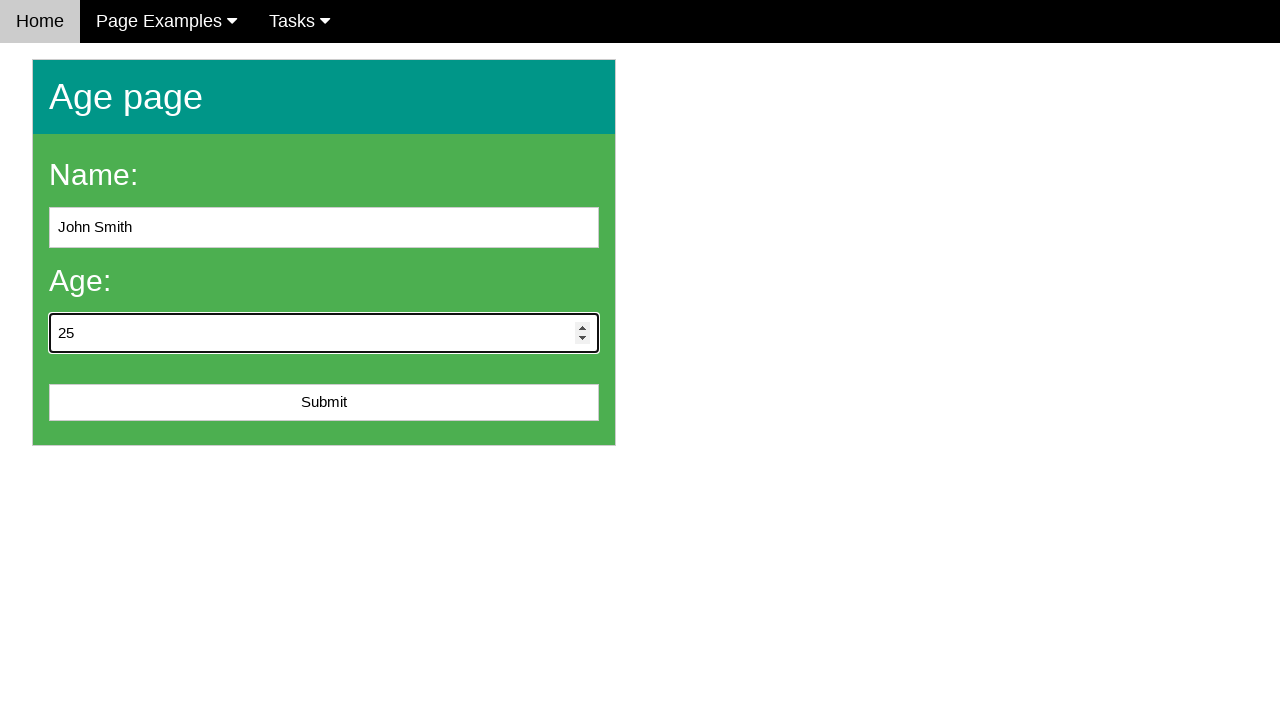

Clicked the submit button at (324, 403) on #submit
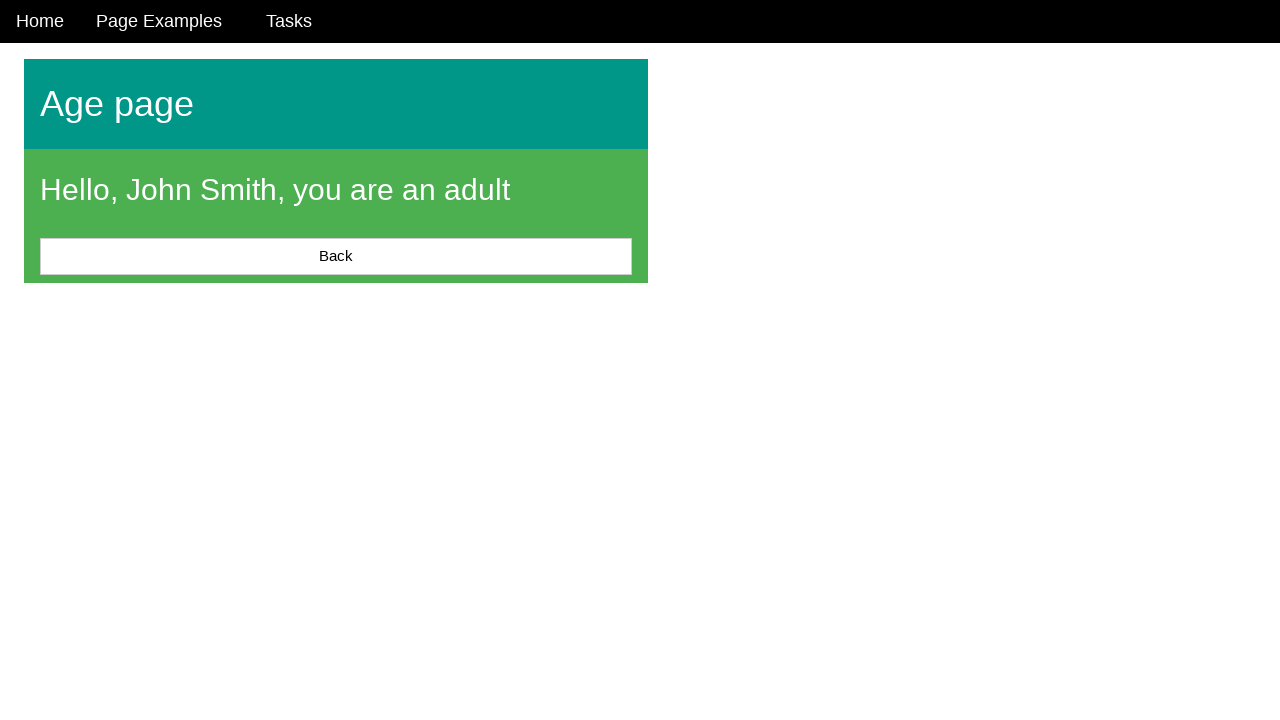

Form response message displayed
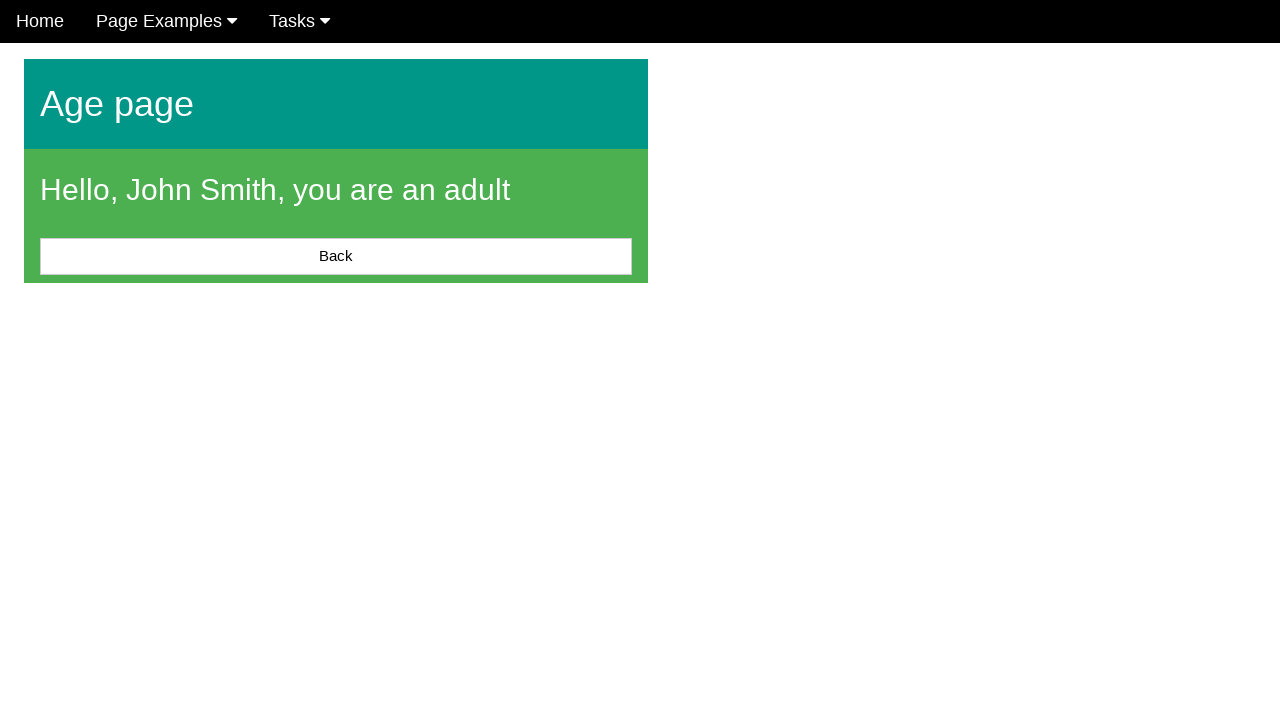

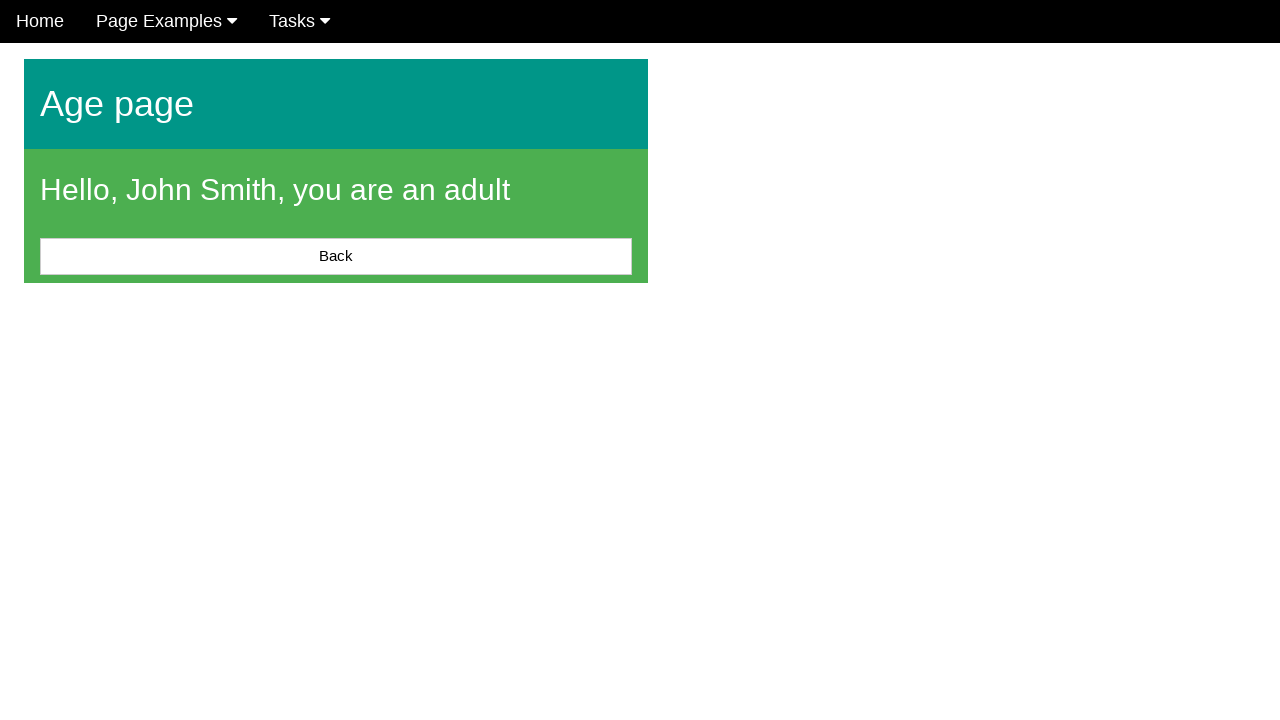